Navigates to the Celtic FC official website and waits for the page to fully load, verifying the page is accessible.

Starting URL: https://www.celticfc.com

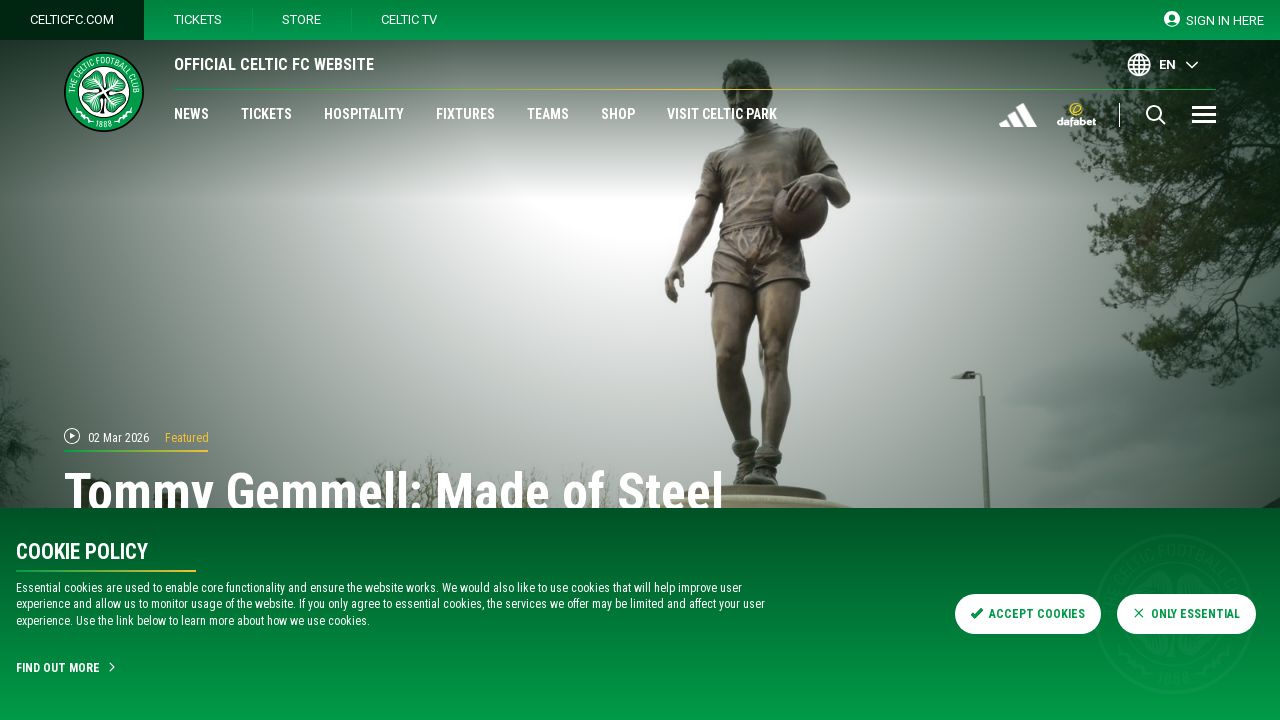

Navigated to Celtic FC official website
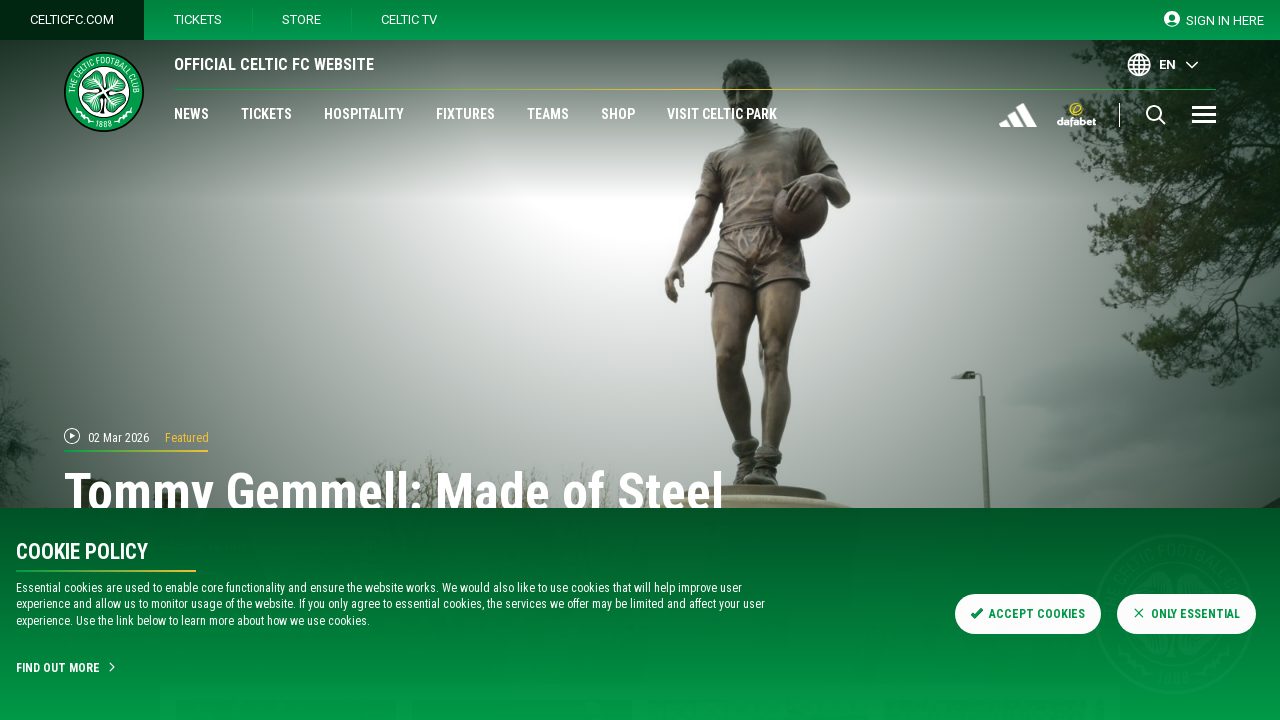

Page reached network idle state - fully loaded
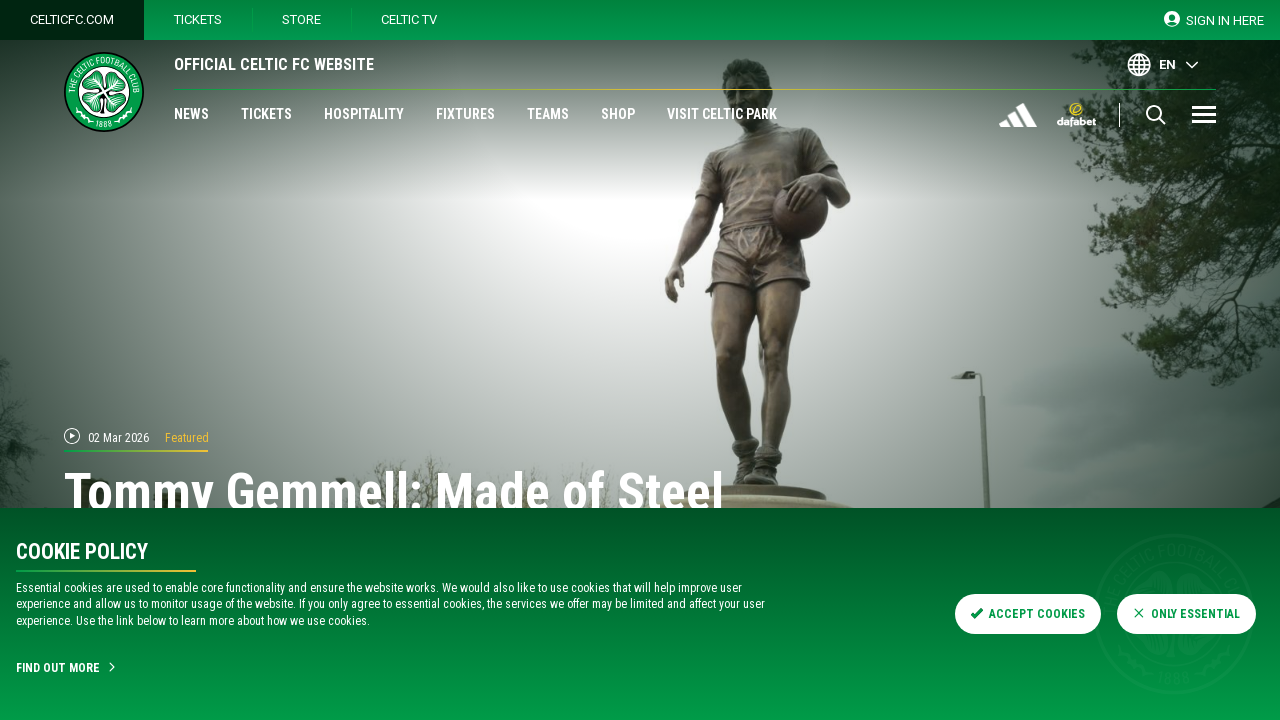

Page title verified - page is accessible
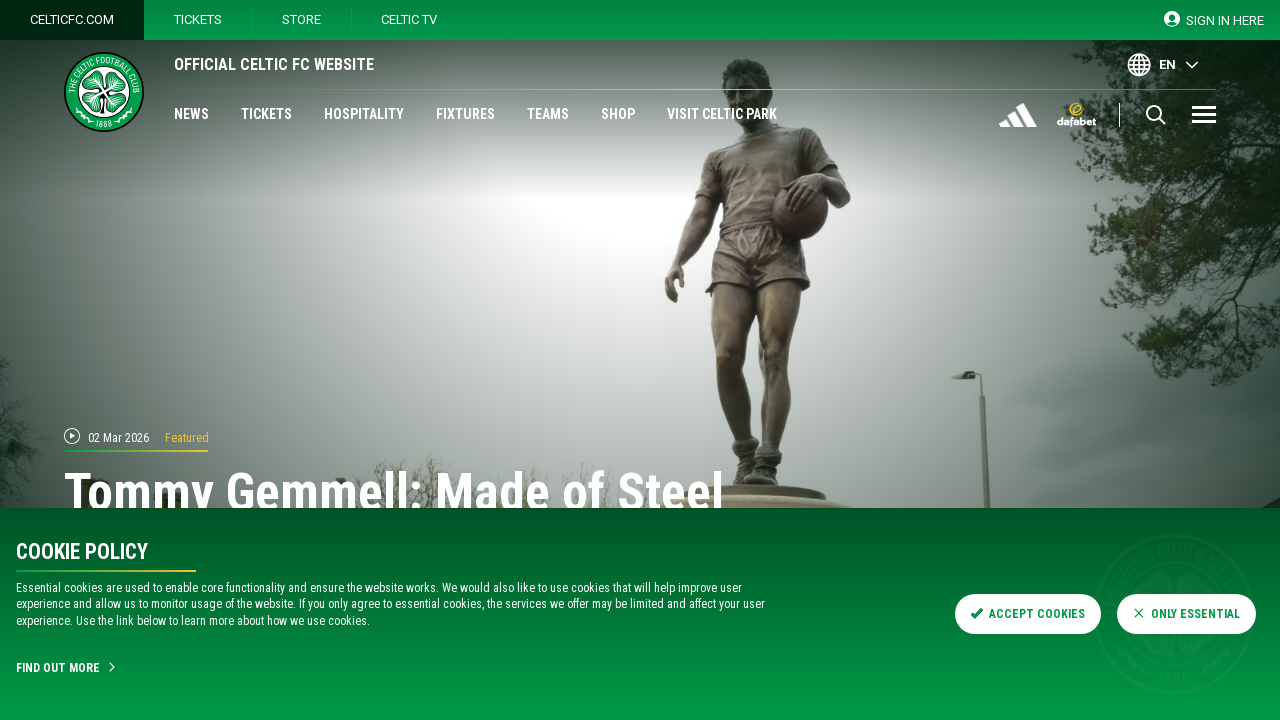

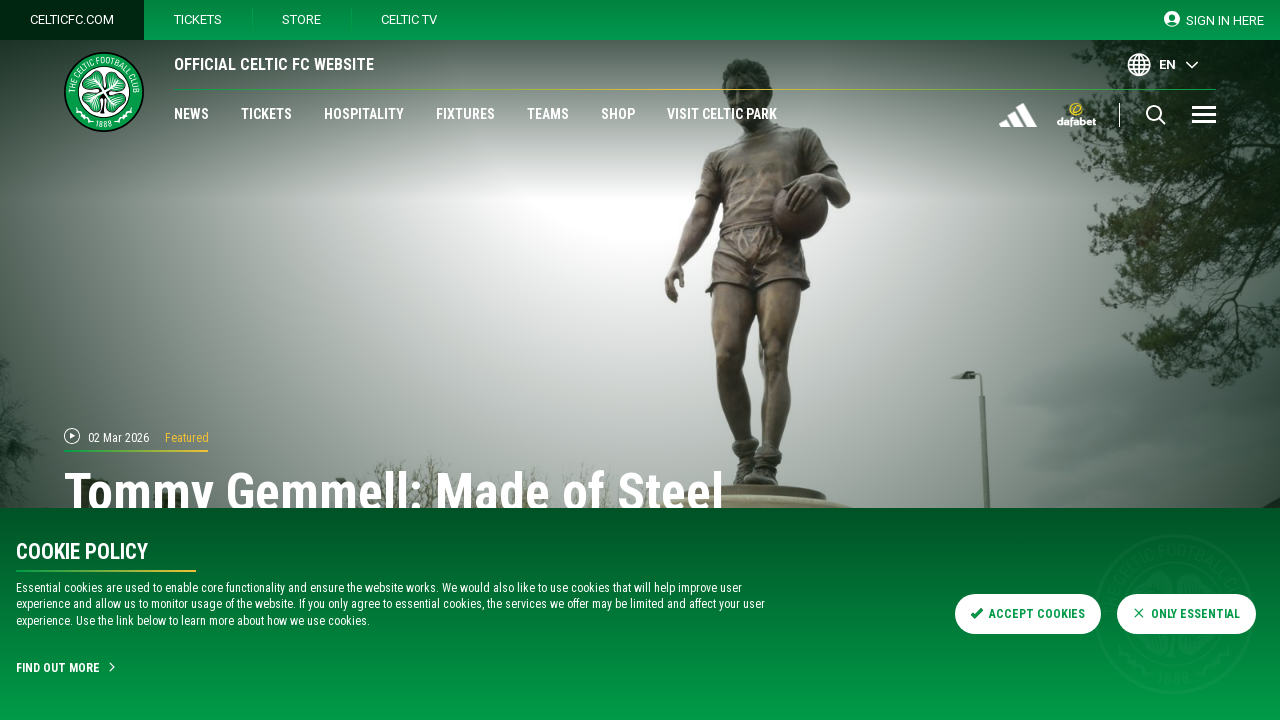